Tests clicking the submit button on the simple button practice page

Starting URL: https://www.qa-practice.com/elements/button/simple

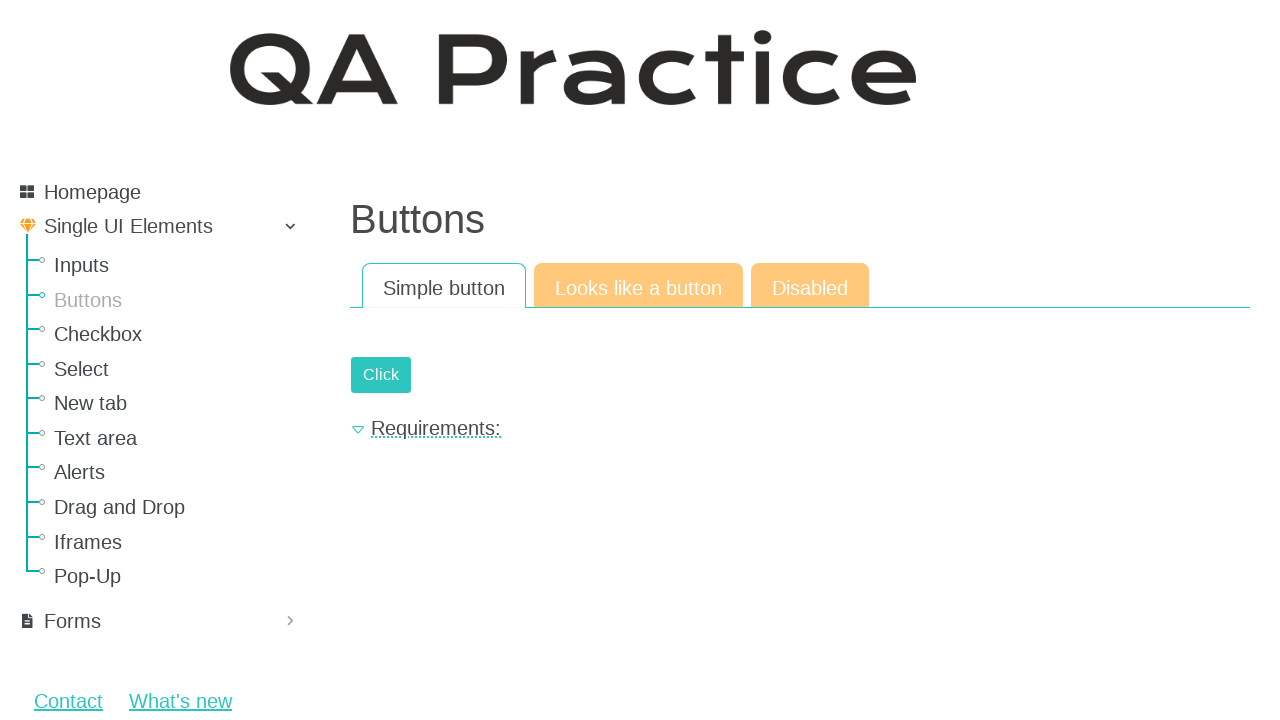

Navigated to simple button practice page
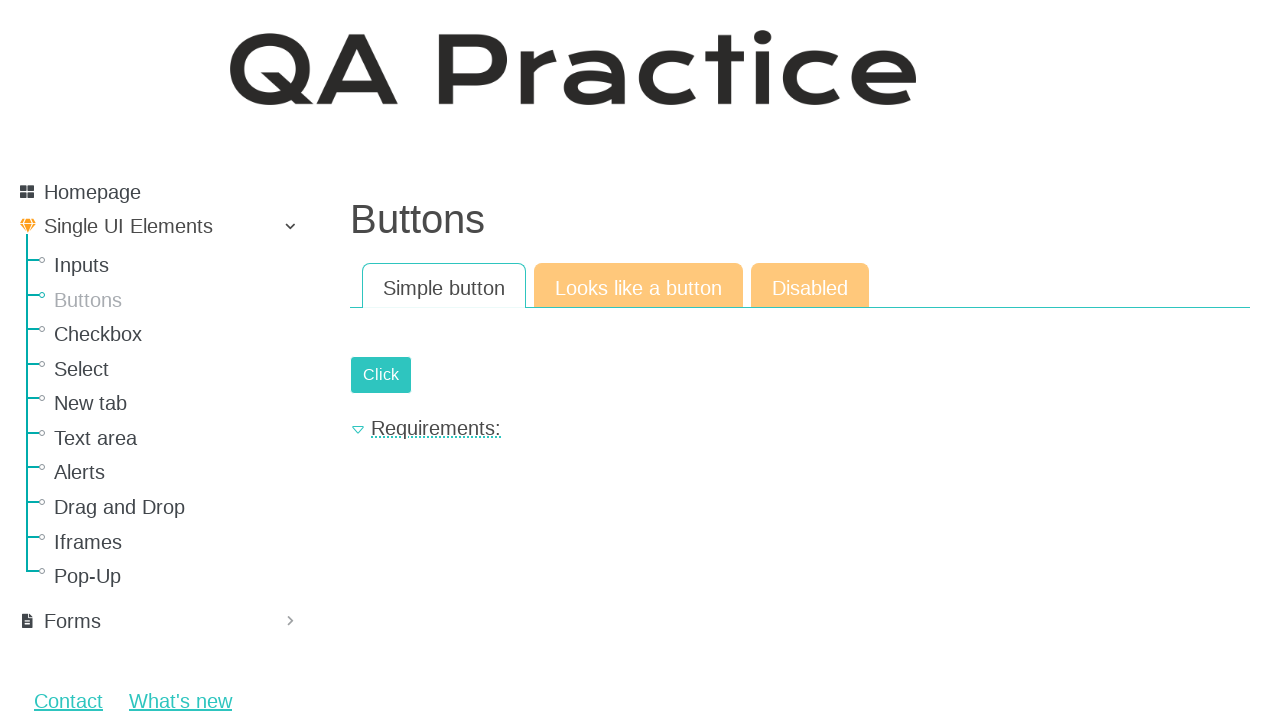

Clicked the submit button at (381, 375) on #submit-id-submit
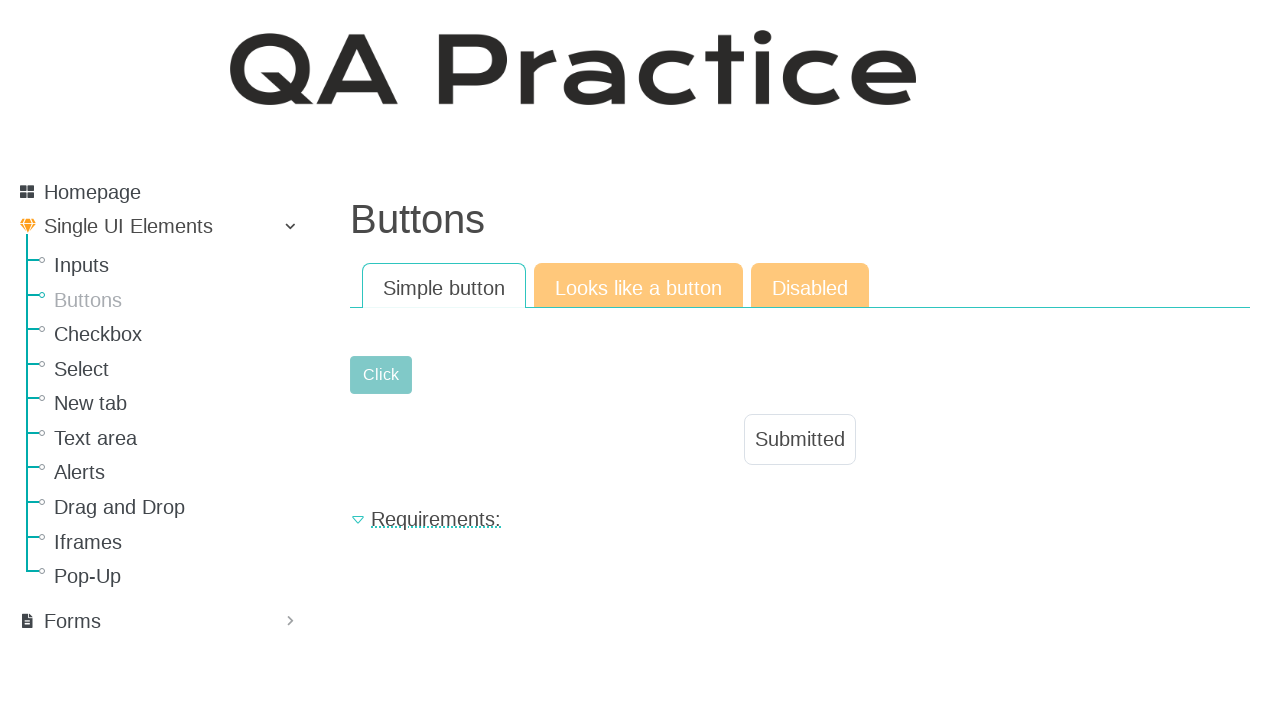

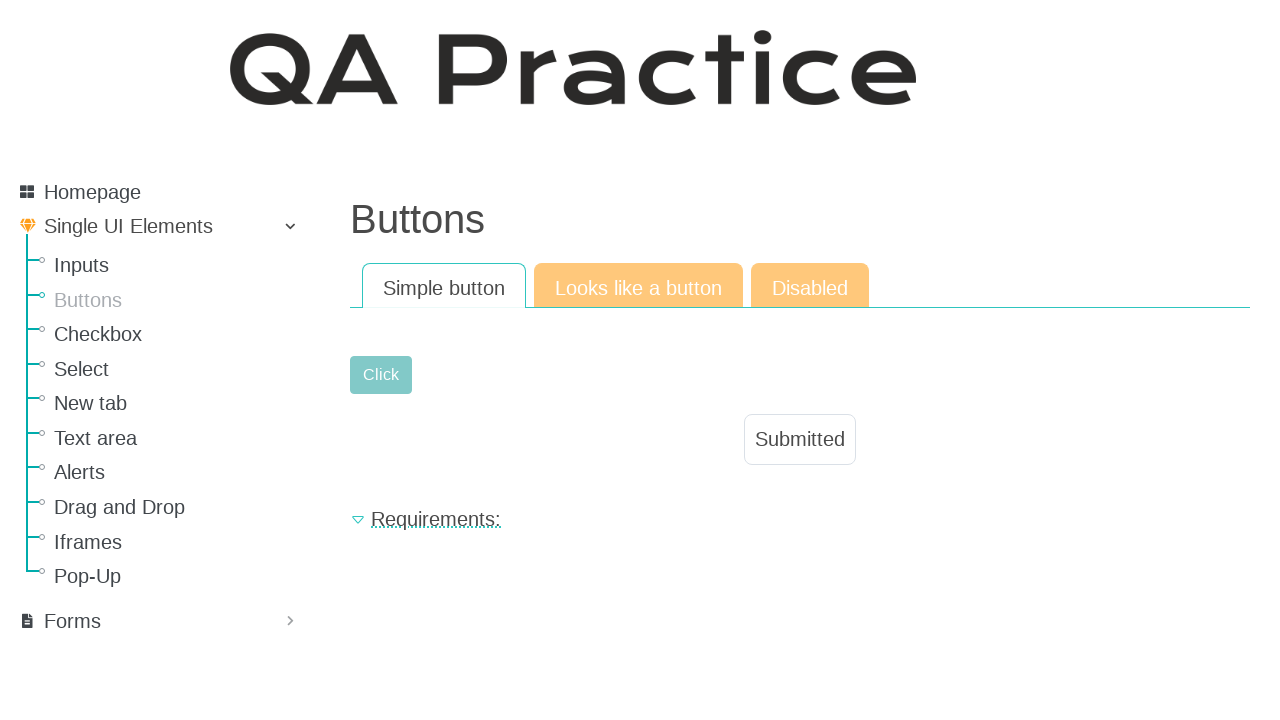